Tests JavaScript alert handling by triggering and interacting with different types of alerts (simple alert, confirm dialog, and prompt dialog)

Starting URL: http://the-internet.herokuapp.com/javascript_alerts

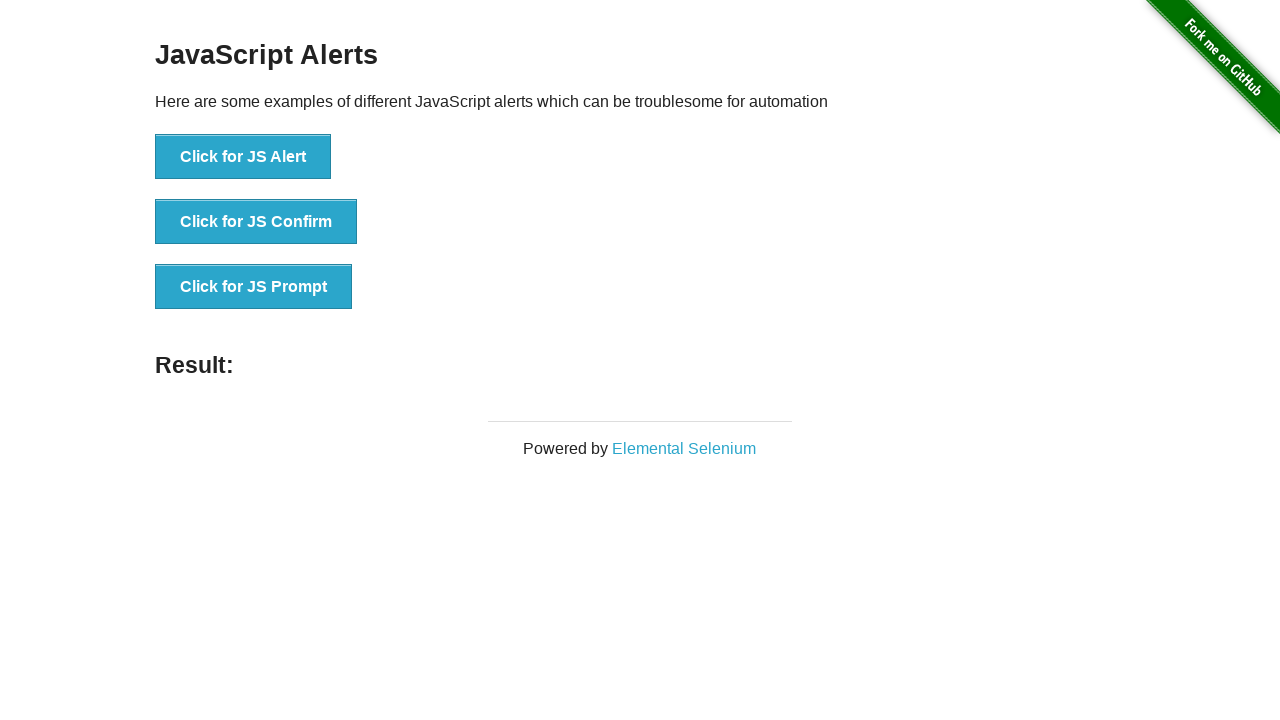

Clicked JS Alert button at (243, 157) on xpath=//*[@id="content"]/div/ul/li[1]/button
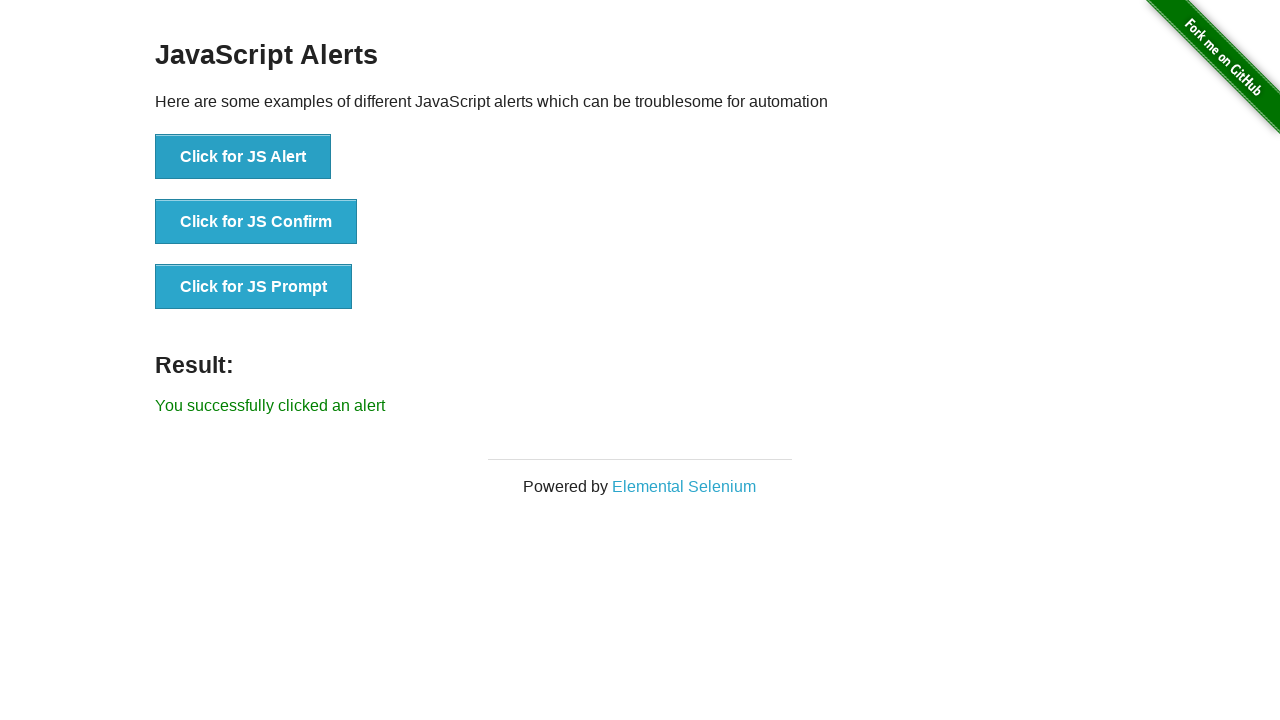

Set up dialog handler to accept alert
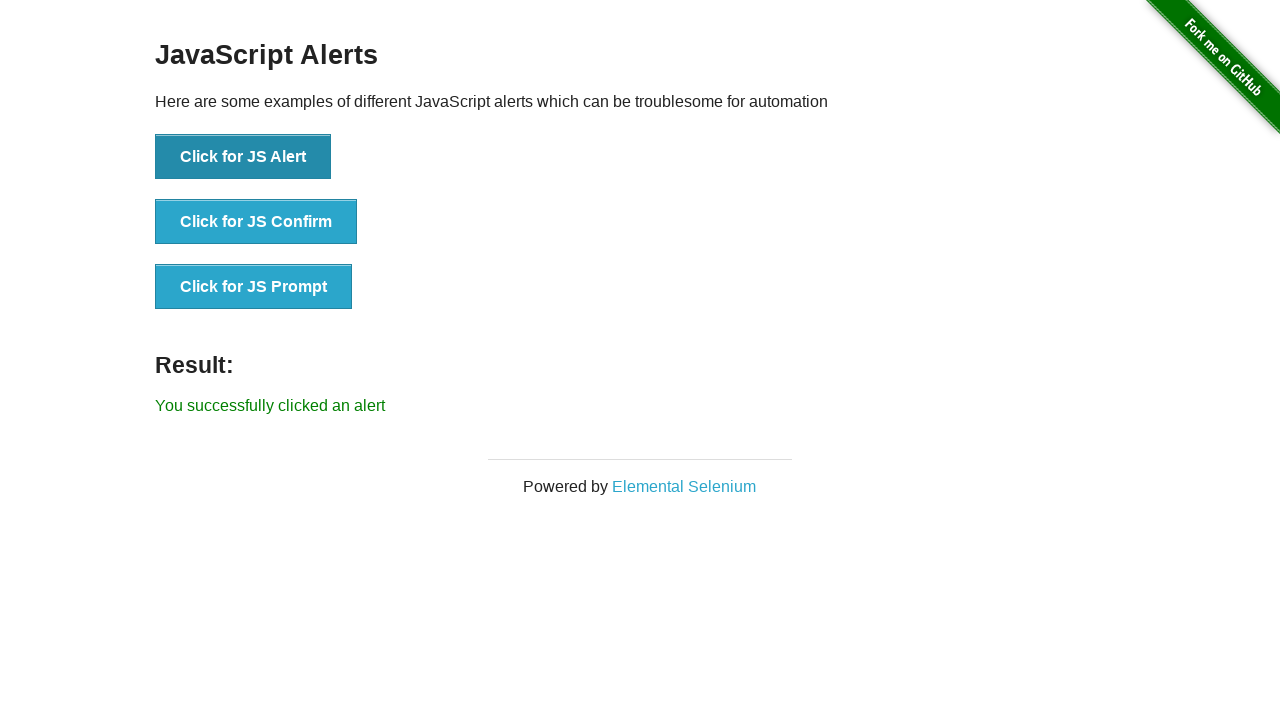

Clicked JS Confirm button at (256, 222) on xpath=//*[@id="content"]/div/ul/li[2]/button
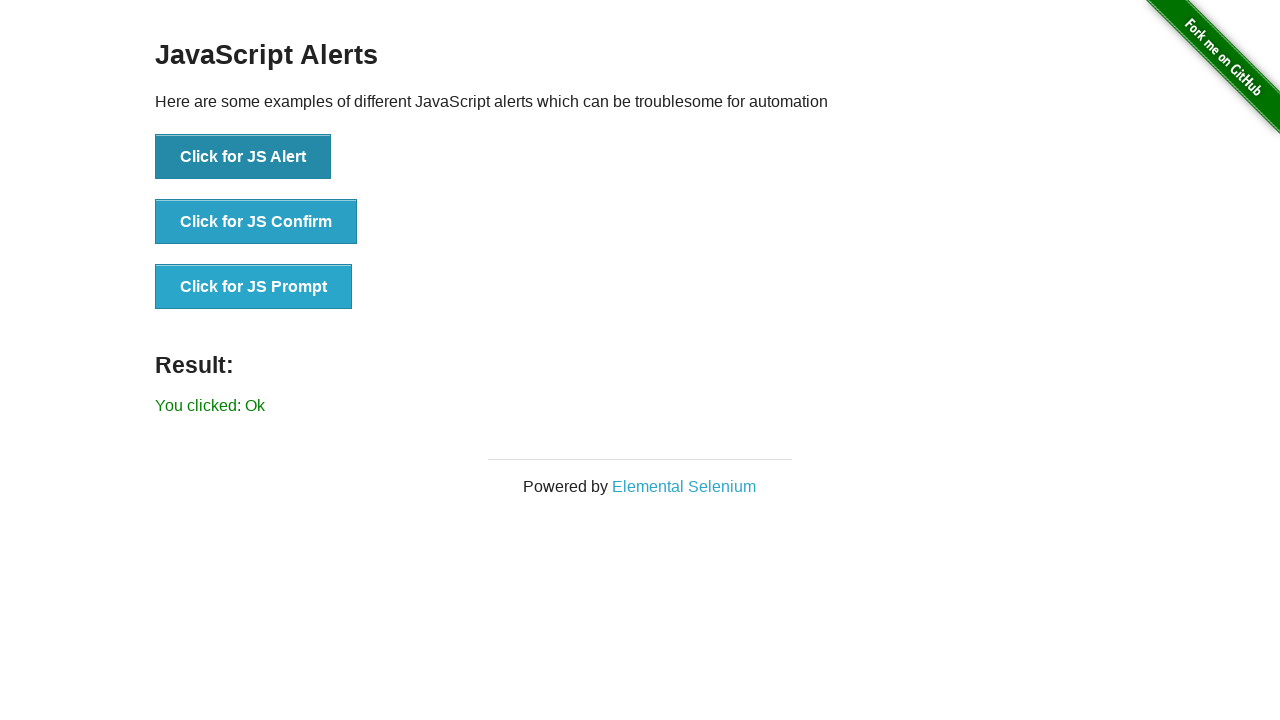

Set up dialog handler to dismiss confirm dialog
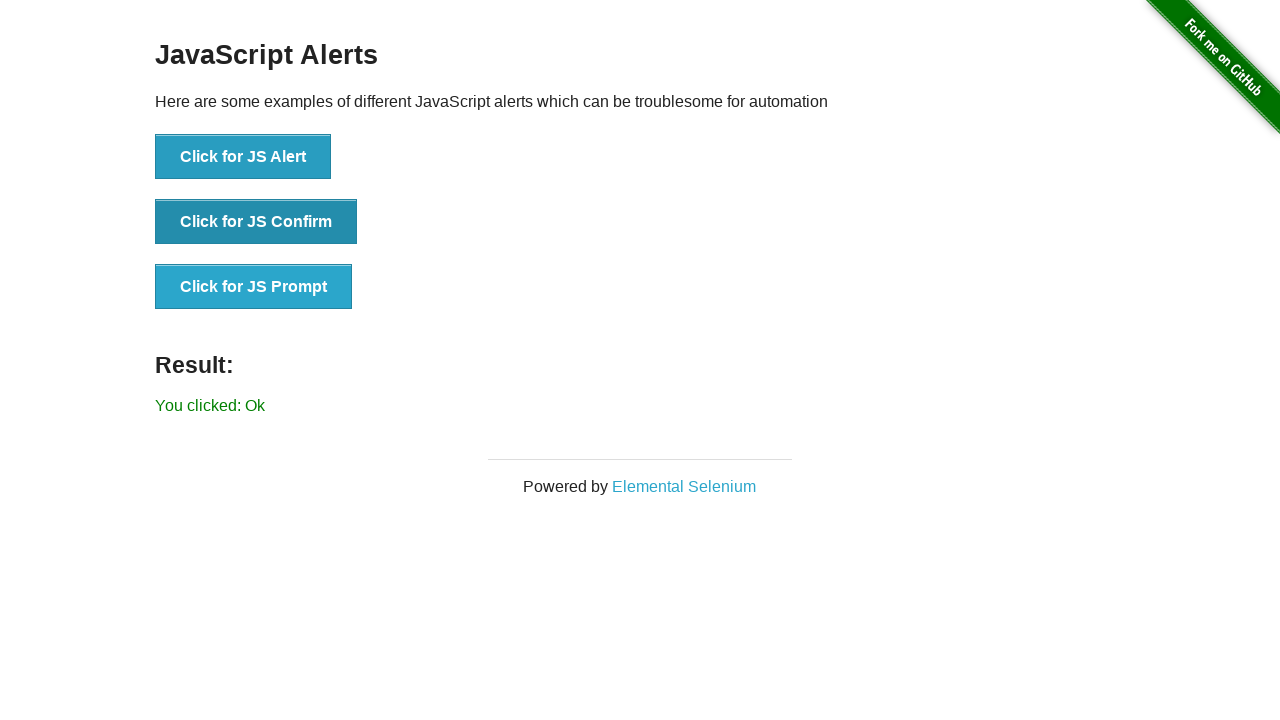

Set up dialog handler to accept prompt with text 'Selenium'
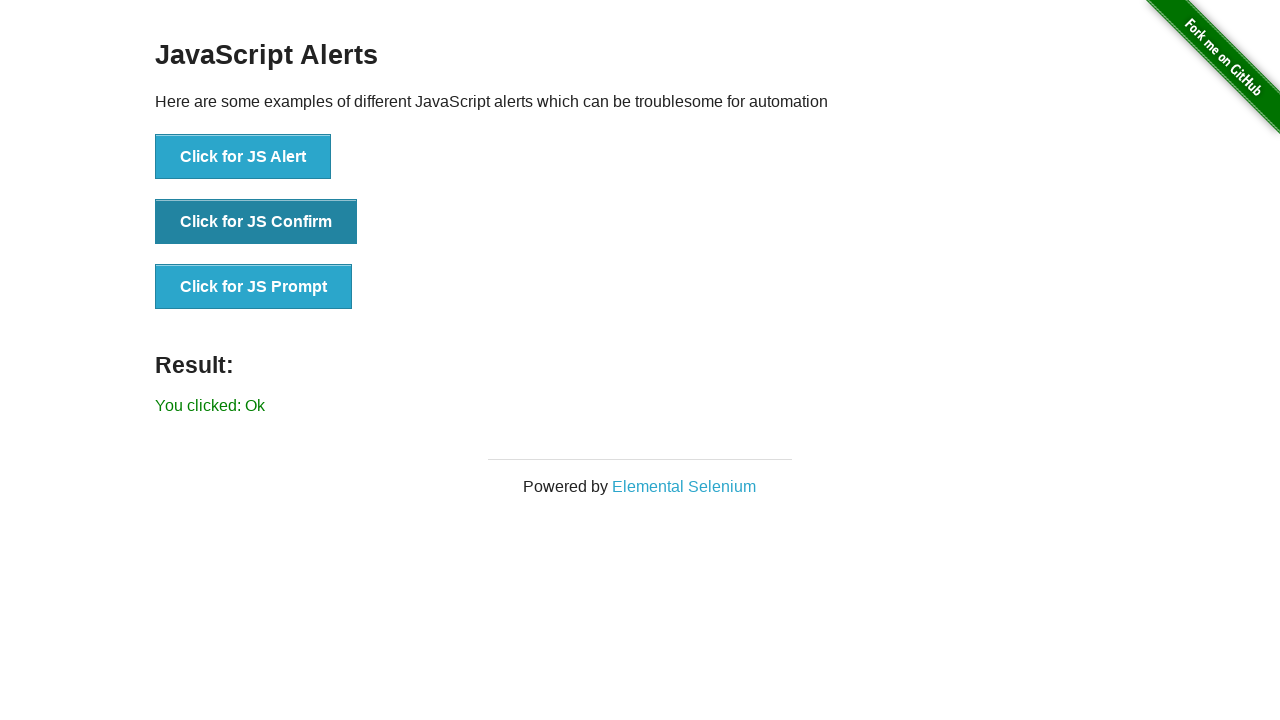

Clicked JS Prompt button and accepted with text input at (254, 287) on xpath=//*[@id="content"]/div/ul/li[3]/button
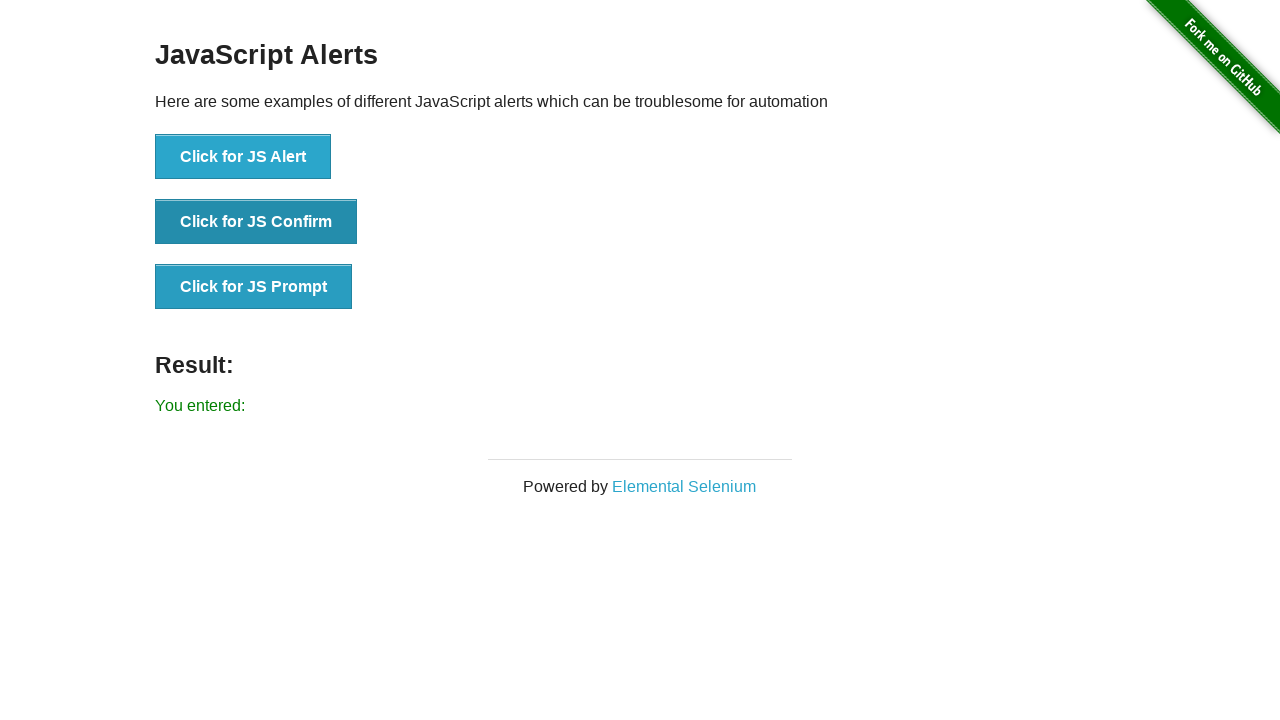

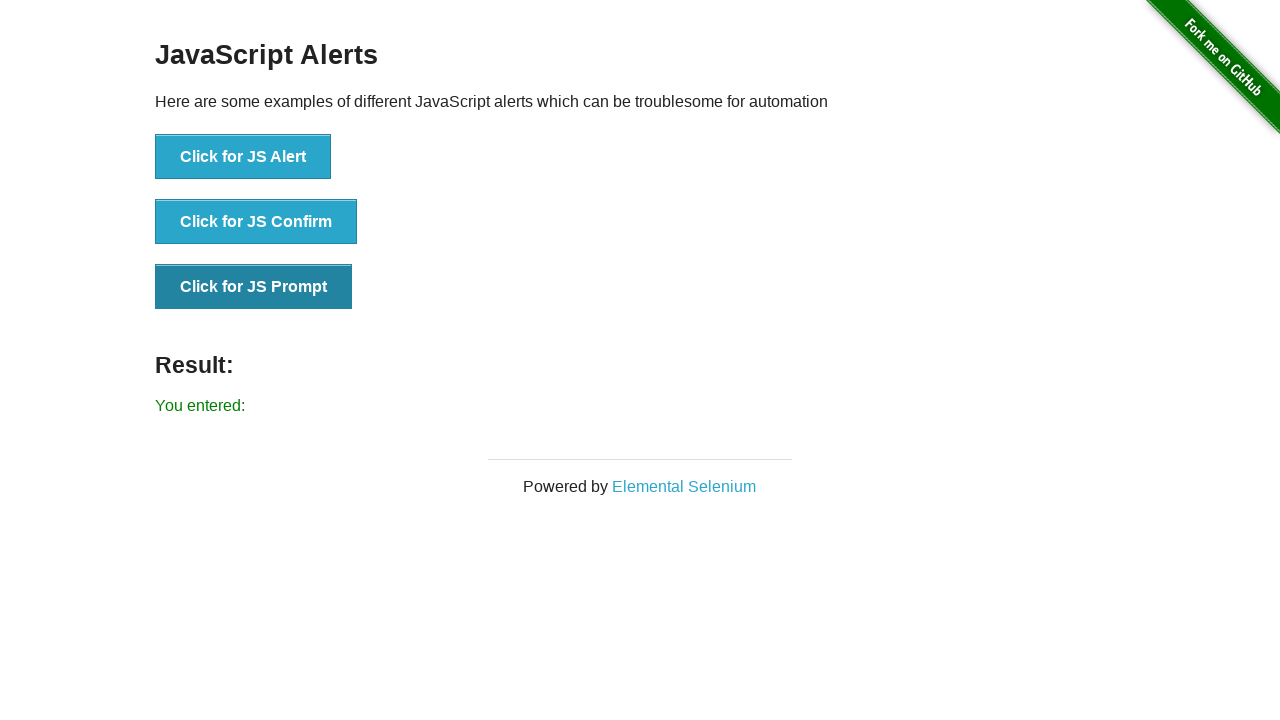